Tests loading the Selenium homepage by navigating to the site, verifying the body content is present, and maximizing the browser window.

Starting URL: https://selenium.dev/

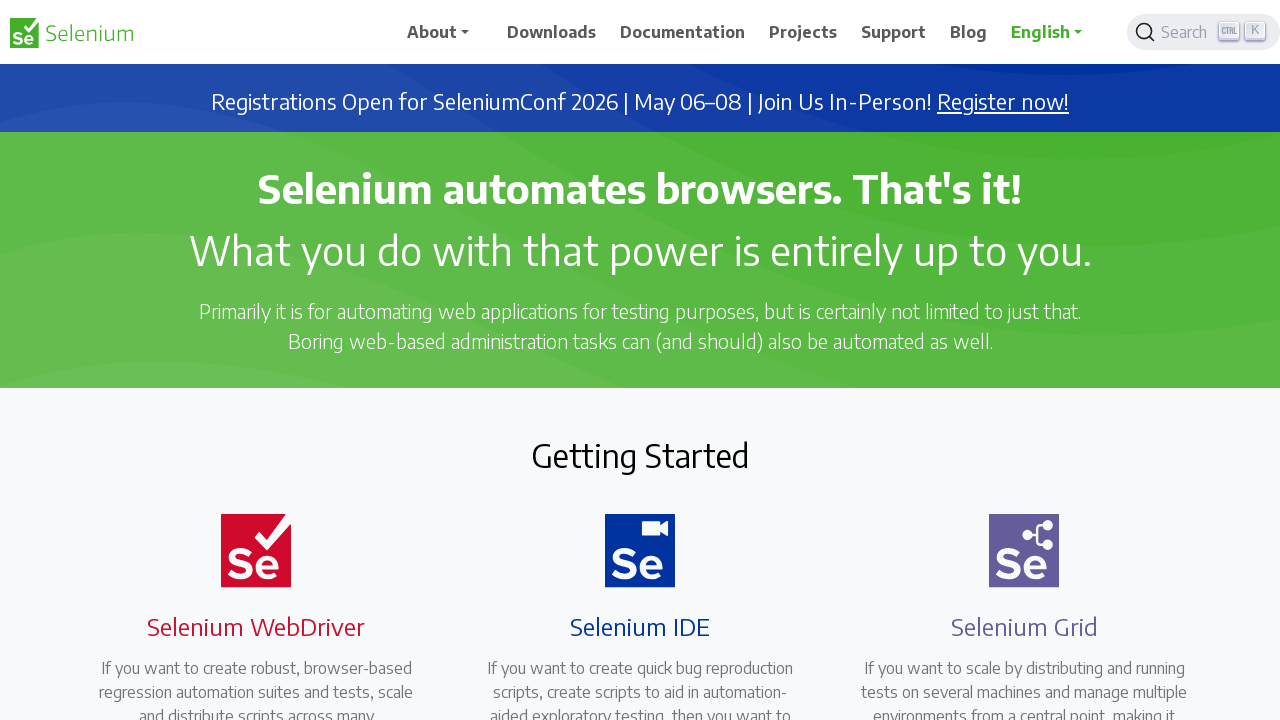

Navigated to Selenium homepage
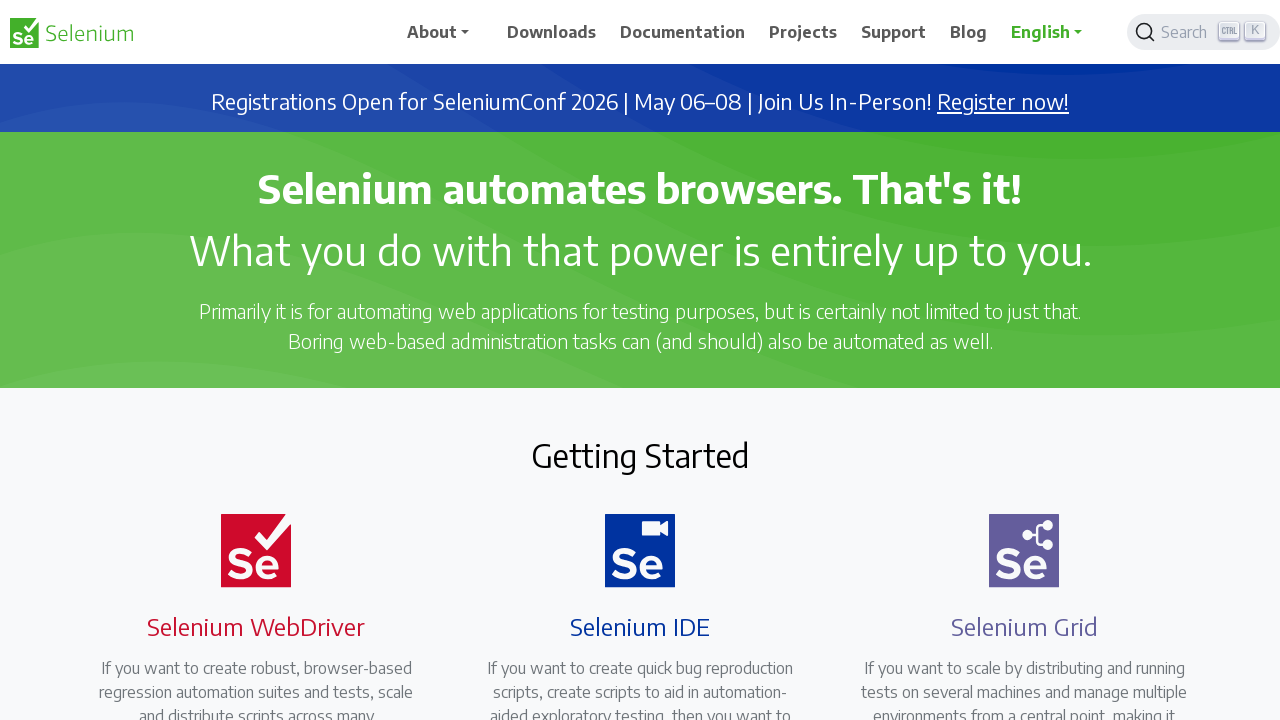

Body element loaded and present
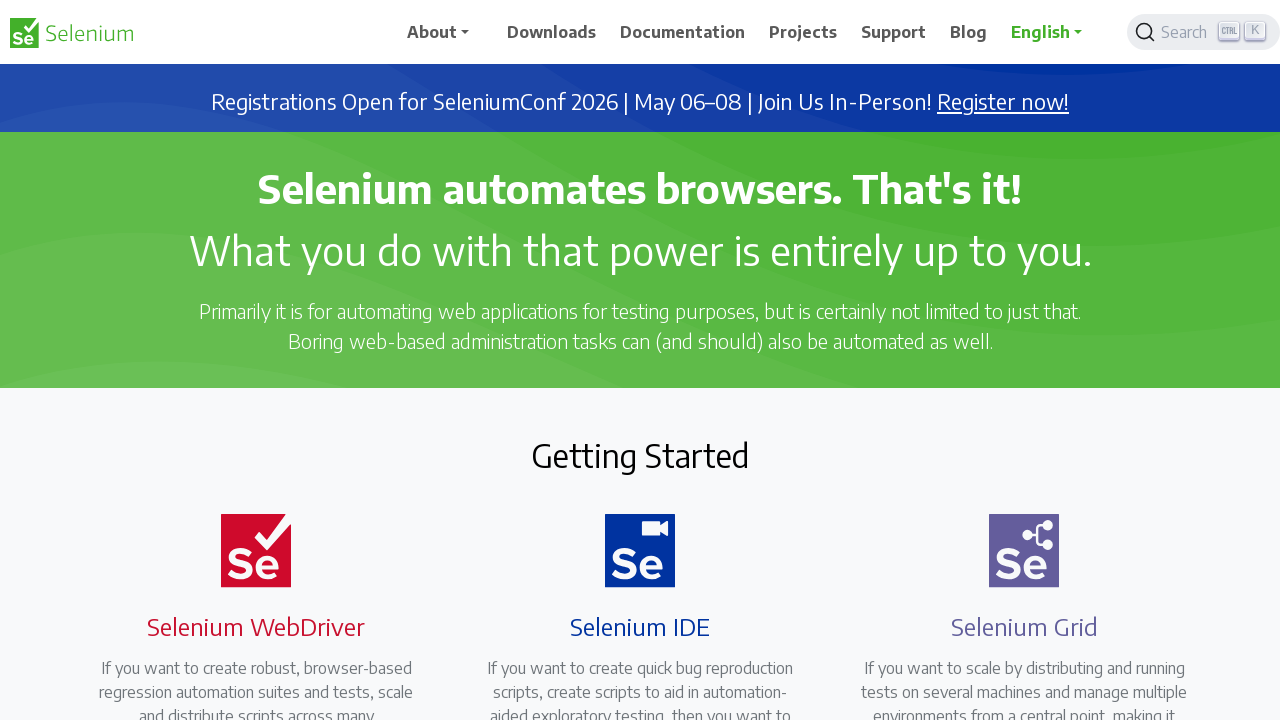

Retrieved body text content to verify page loaded successfully
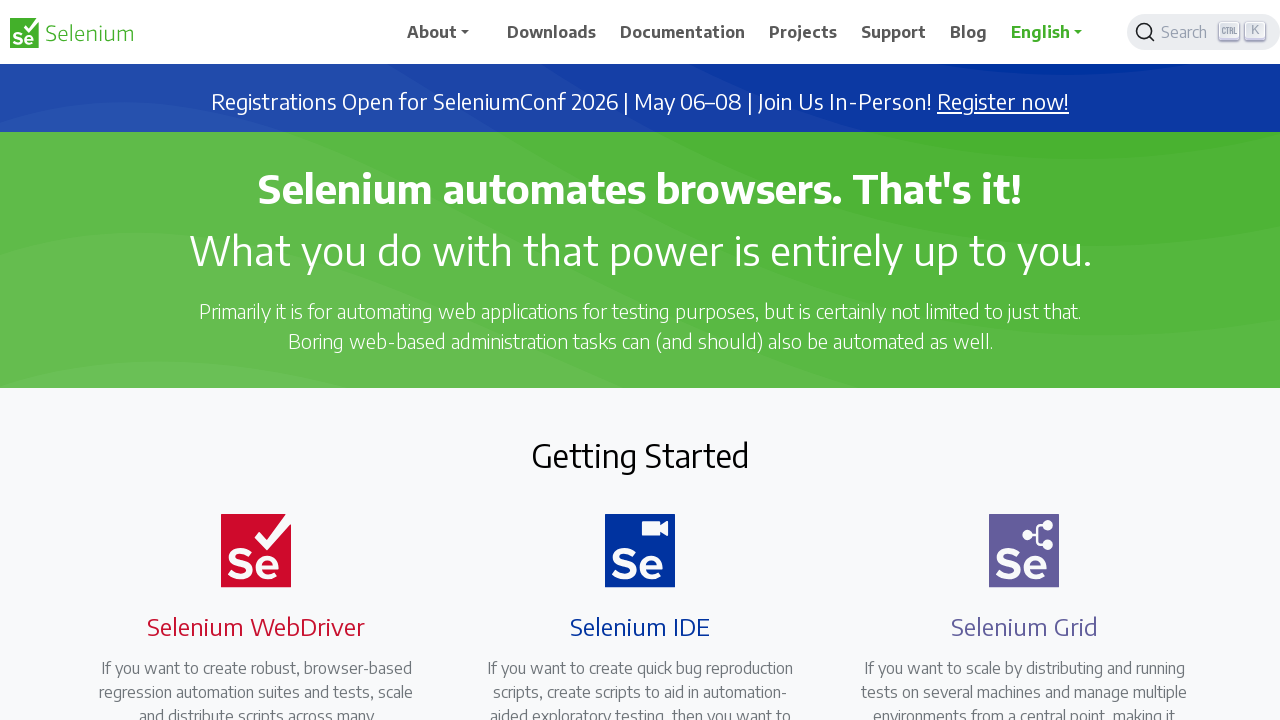

Maximized browser window to 1920x1080
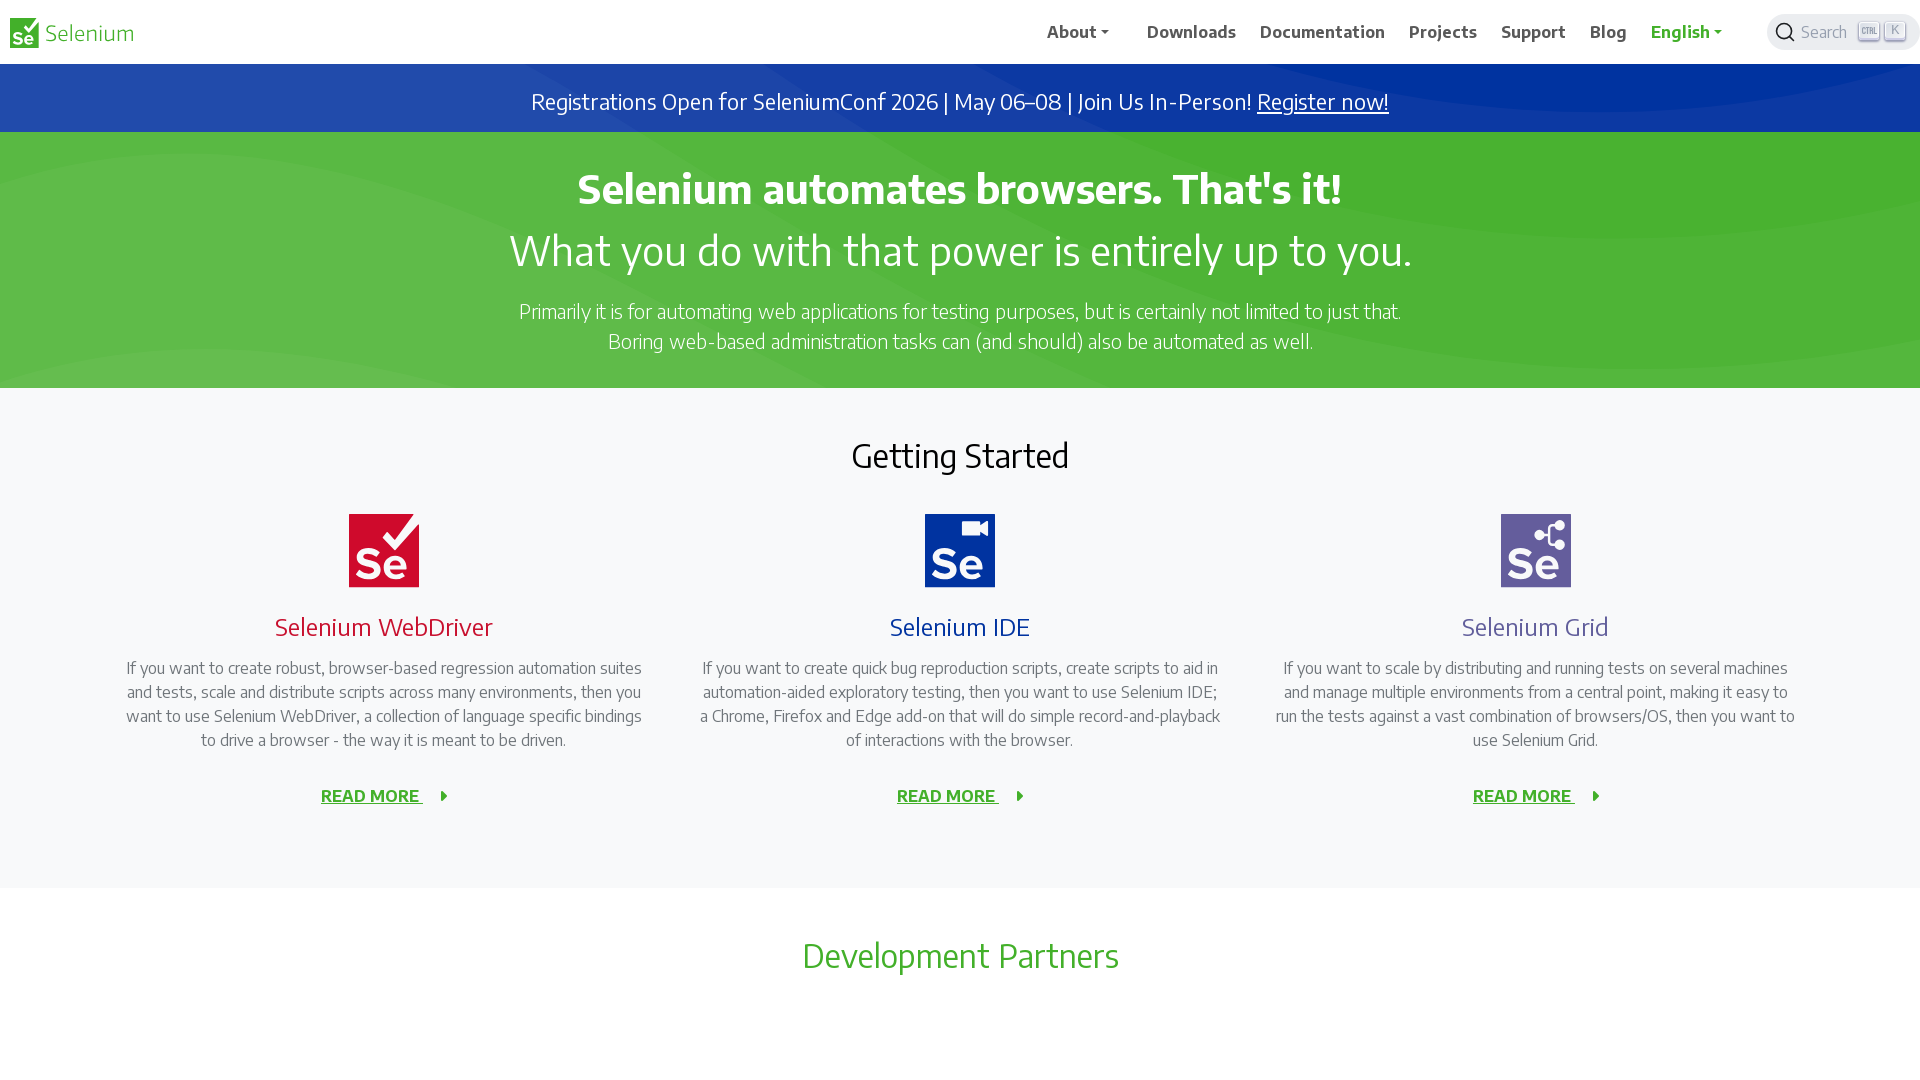

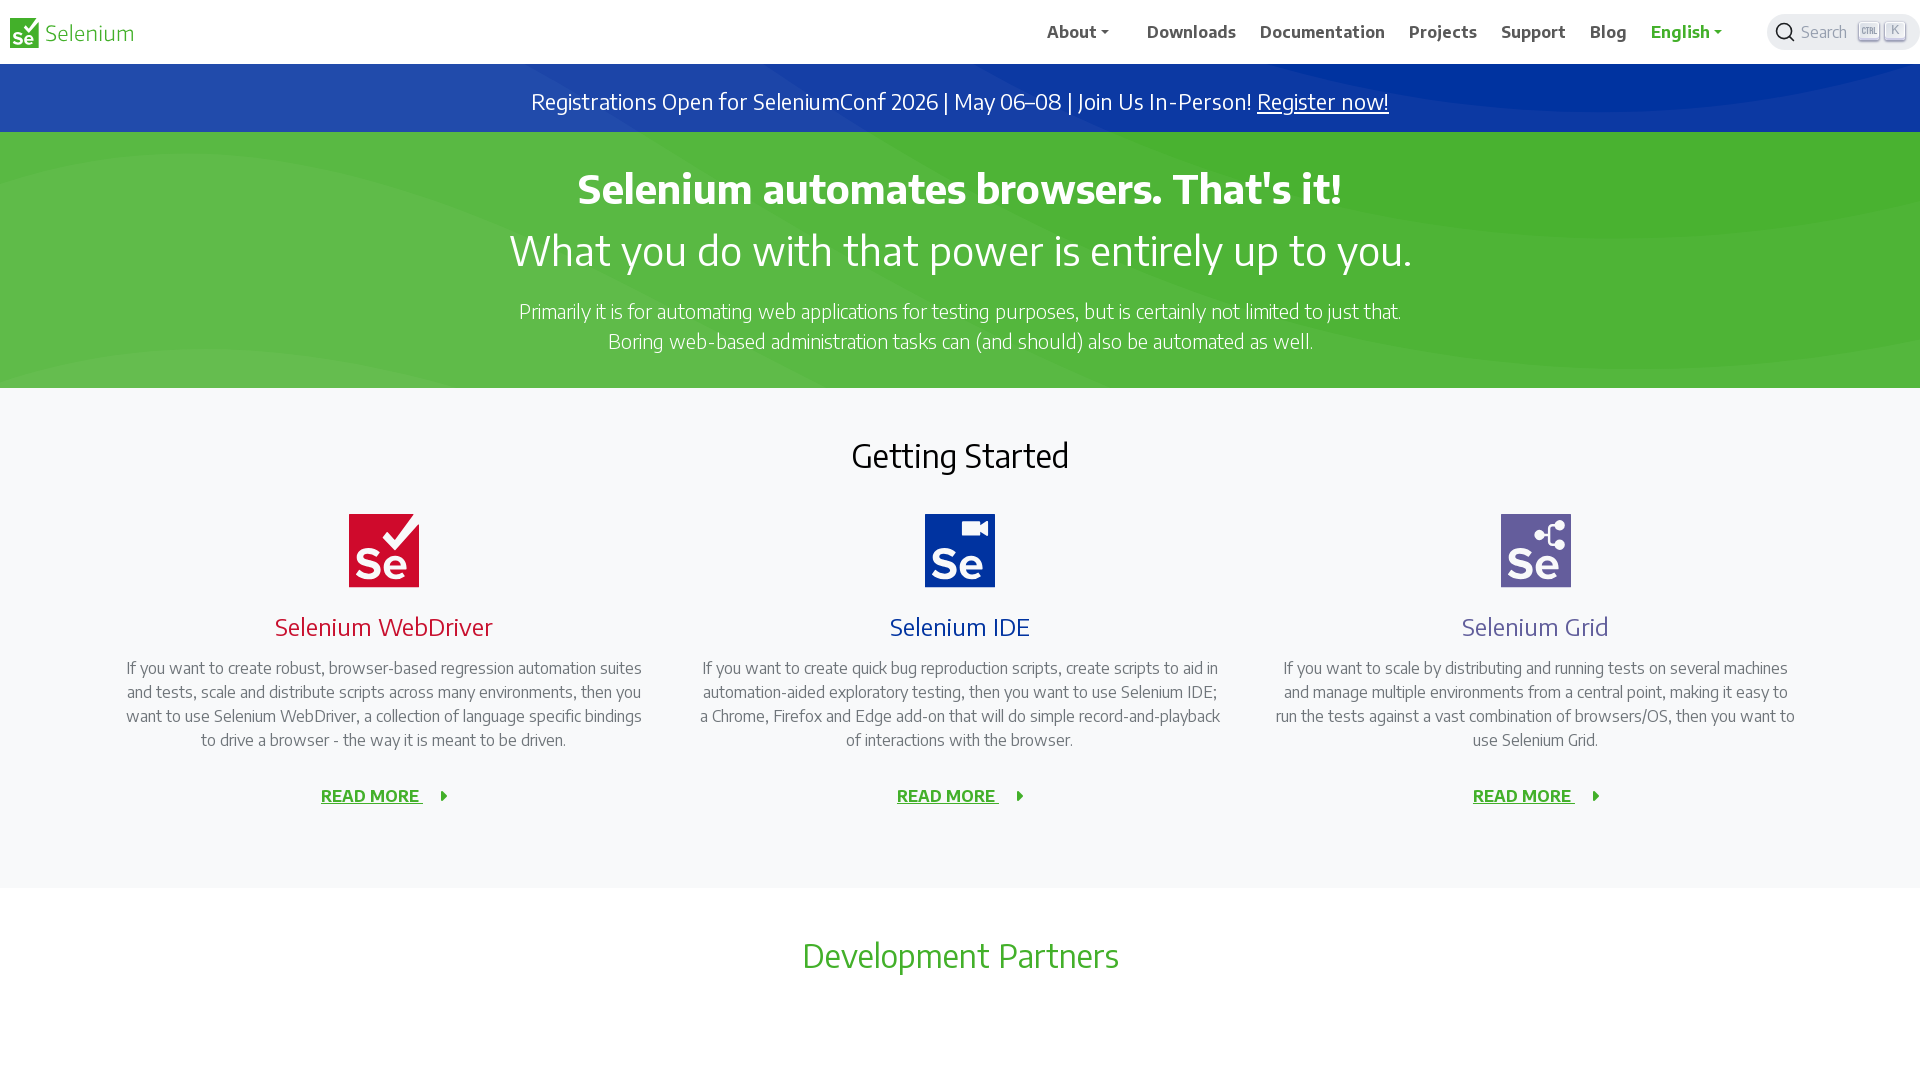